Tests a signup/newsletter form by filling in first name, last name, and email fields, then submitting the form.

Starting URL: http://secure-retreat-92358.herokuapp.com

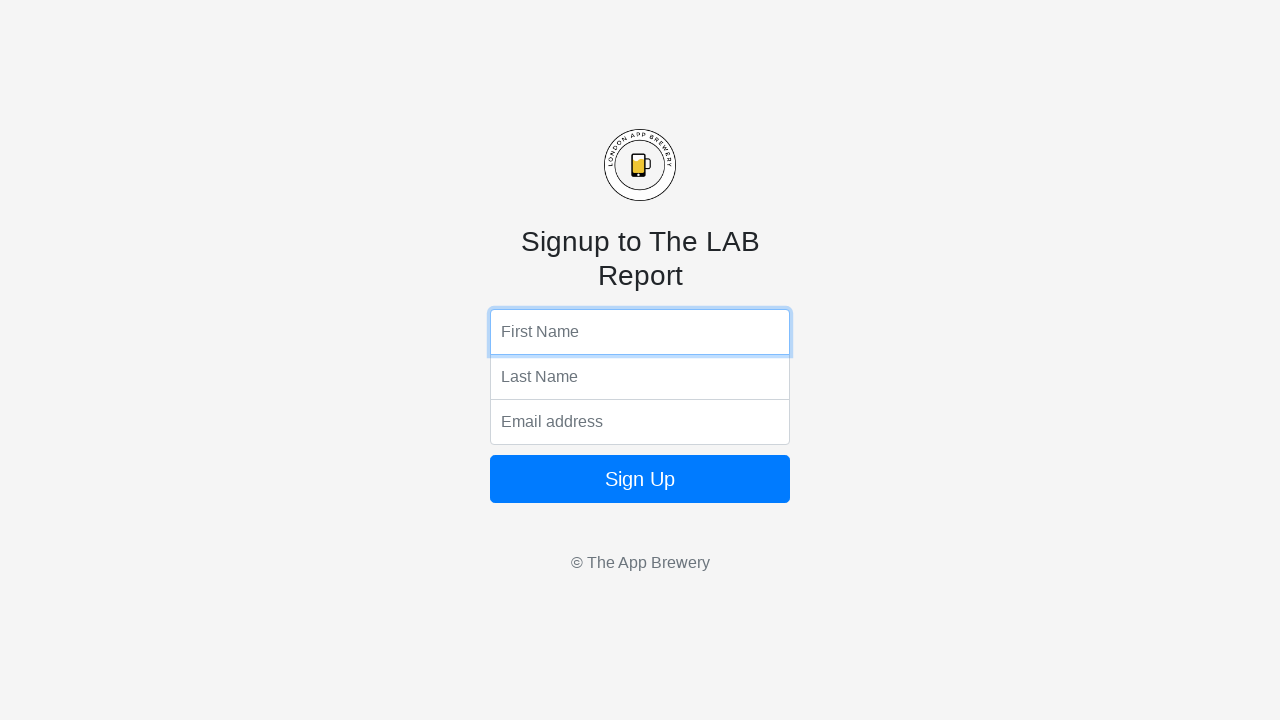

Filled first name field with 'Marcus' on input[name='fName']
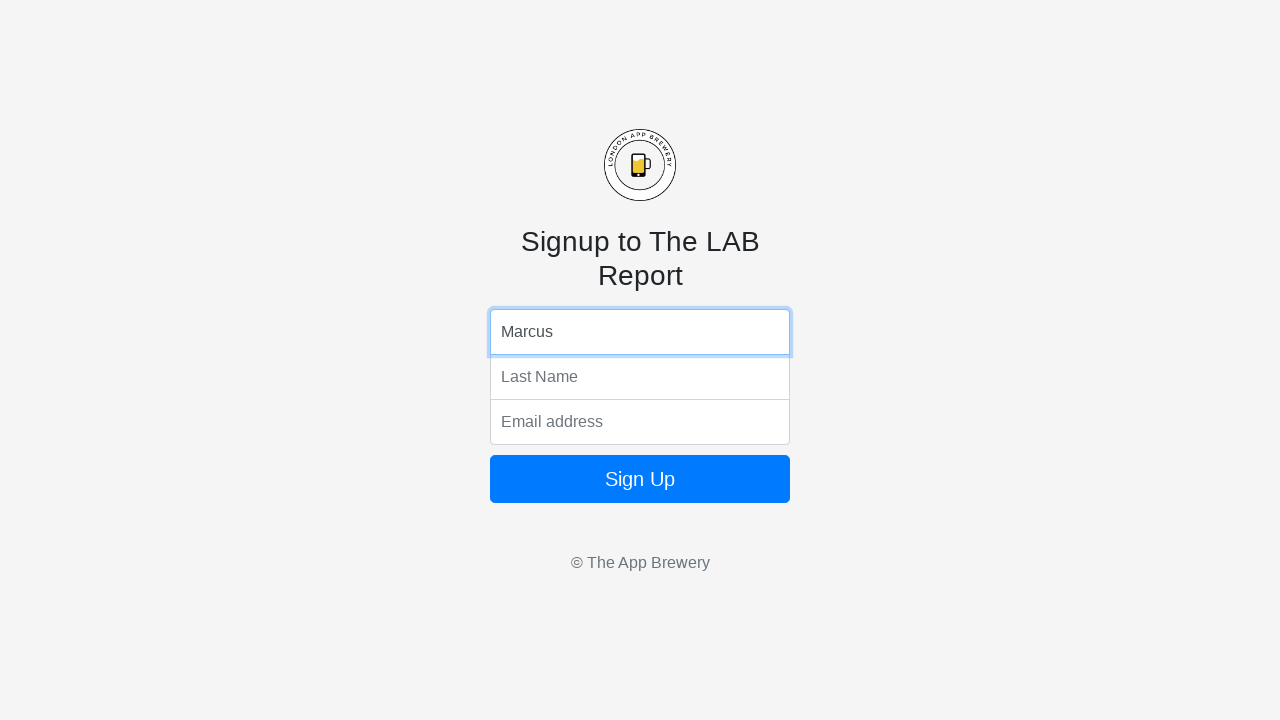

Filled last name field with 'Thompson' on input[name='lName']
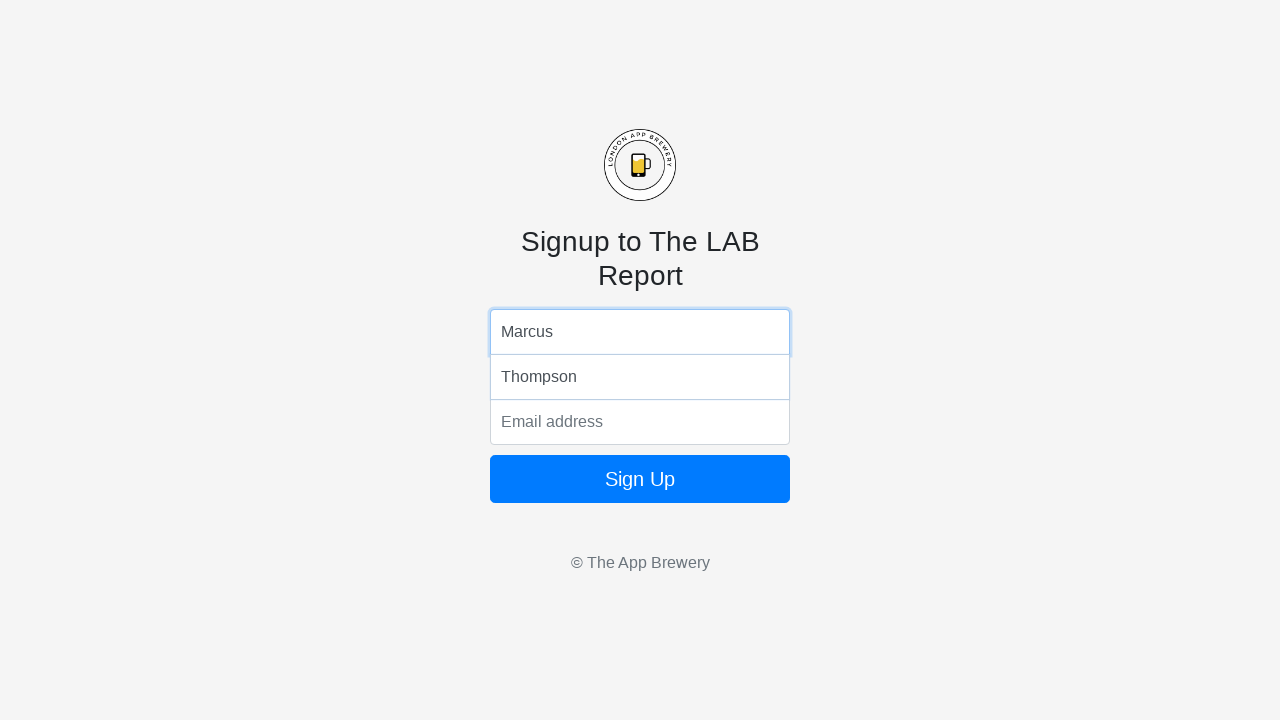

Filled email field with 'marcus.thompson@example.com' on input[name='email']
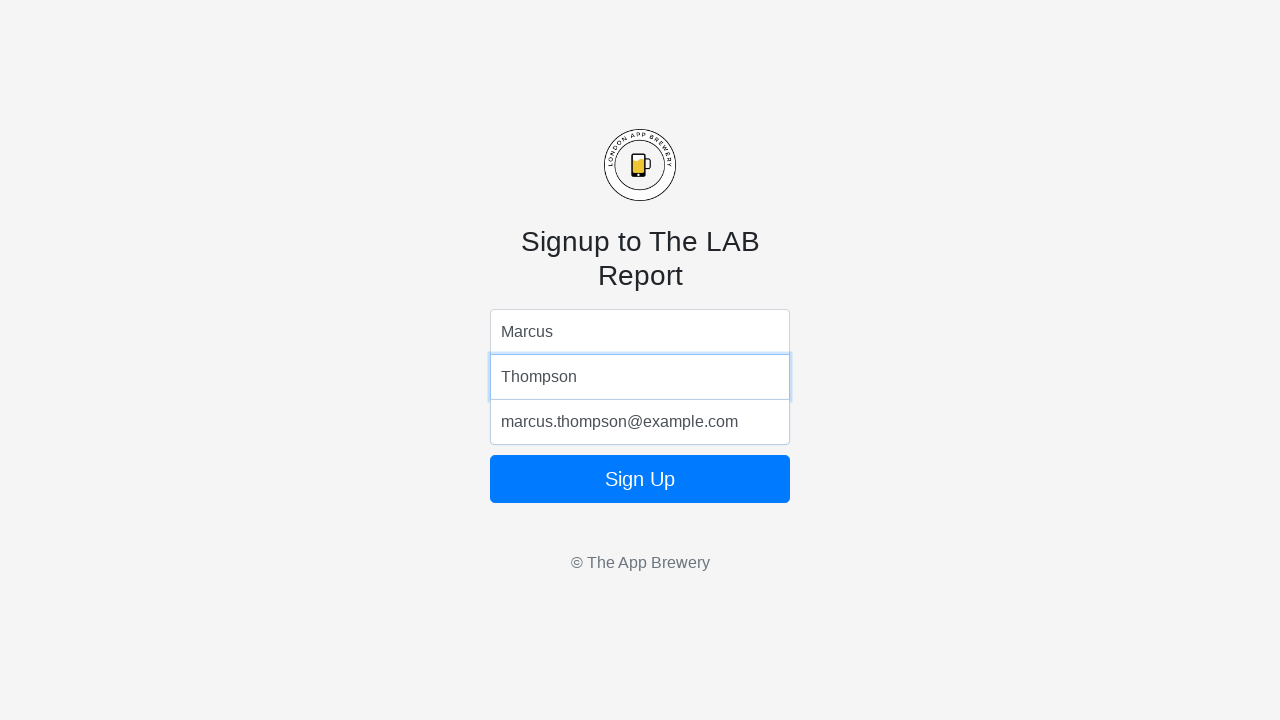

Clicked the form submit button at (640, 479) on .form-signin button
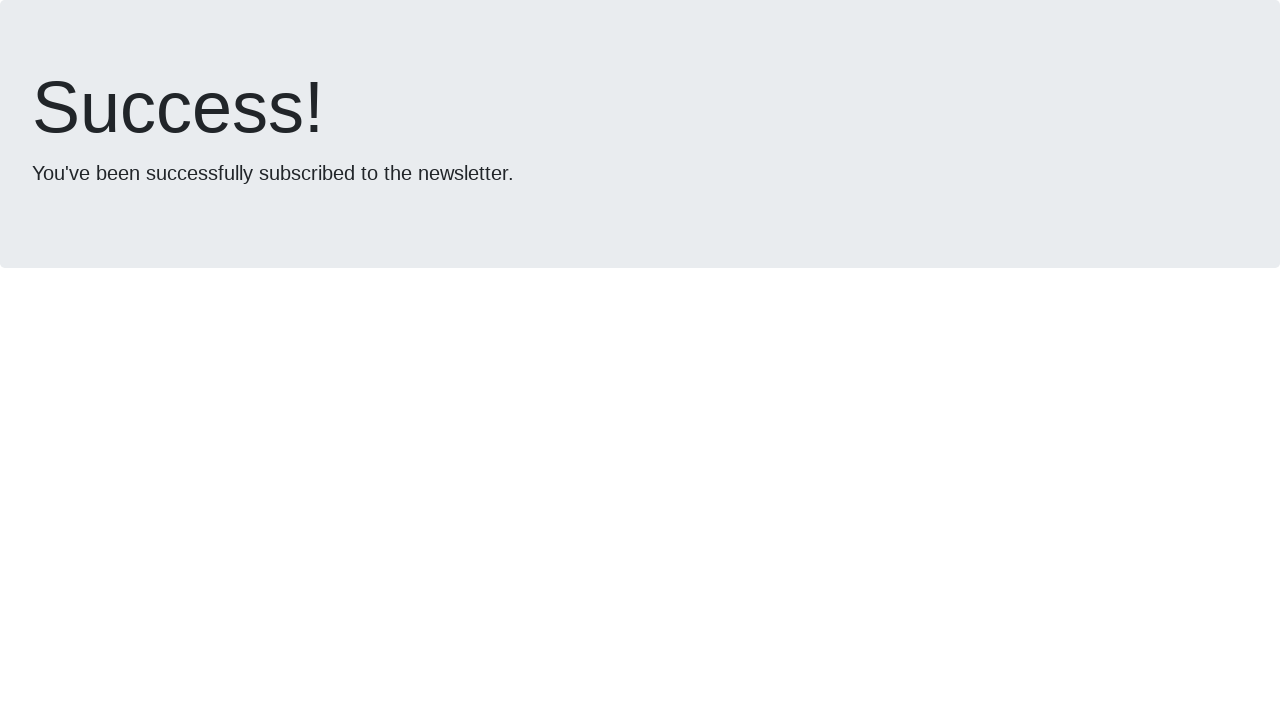

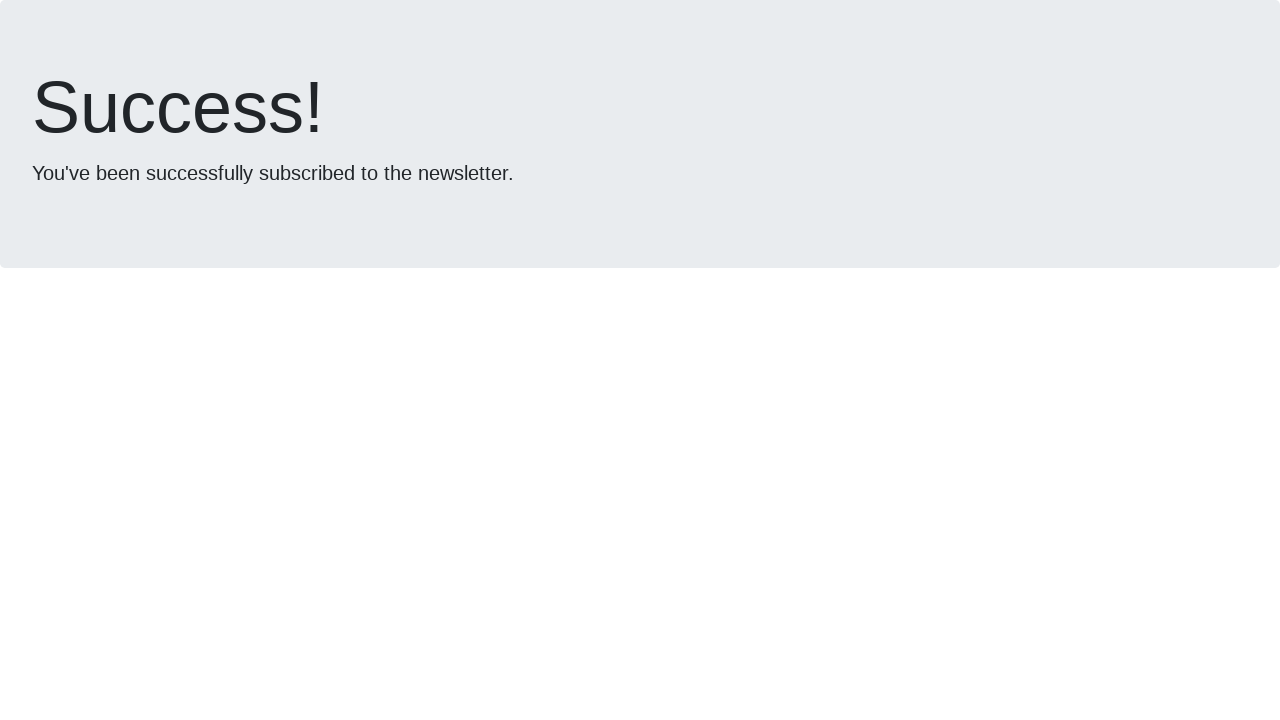